Tests clicking an element by locating it using its test ID attribute

Starting URL: https://playwright.dev/dotnet/docs/locators#locate-by-test-id

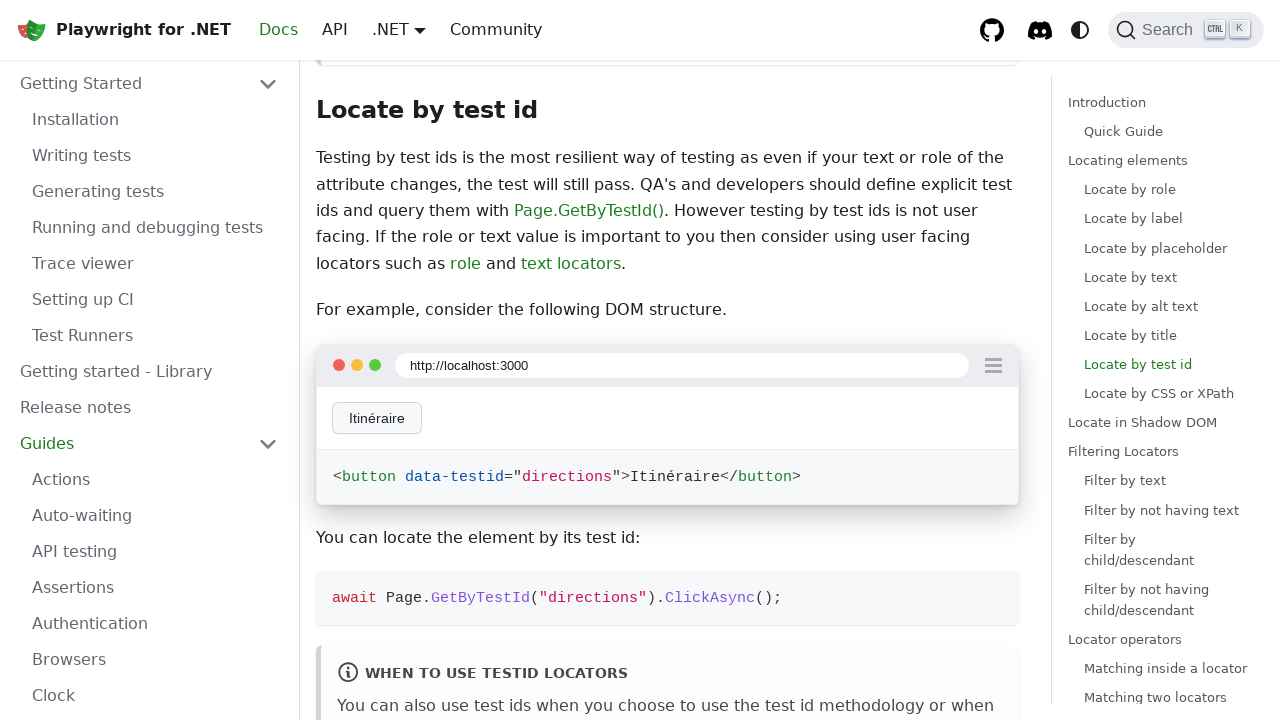

Navigated to Playwright locators documentation page for test ID locator
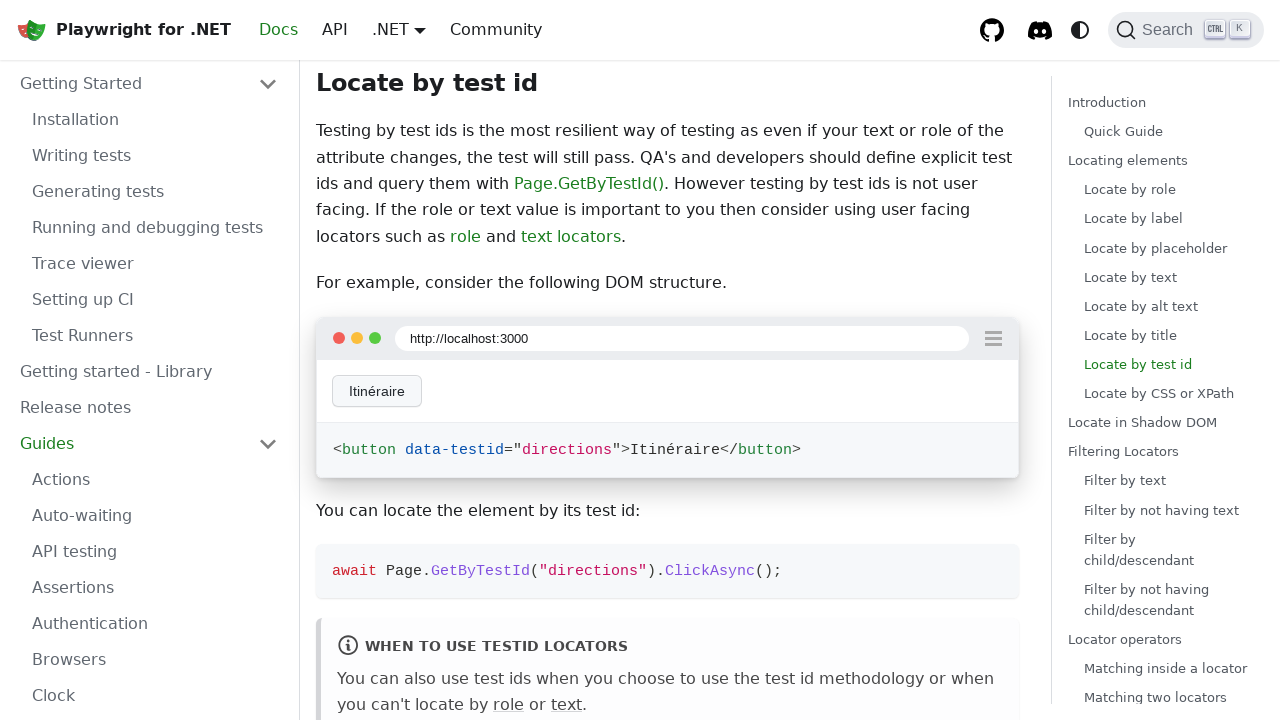

Clicked directions element located by test ID attribute at (377, 391) on internal:testid=[data-testid="directions"s]
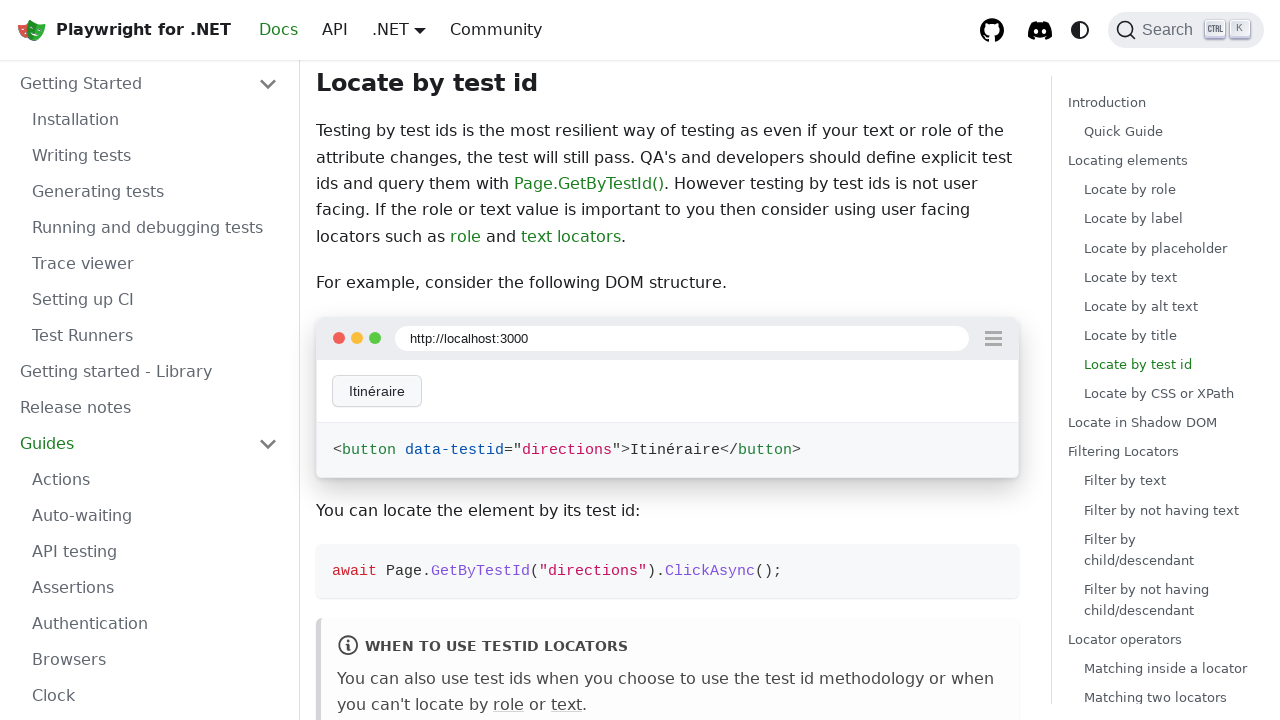

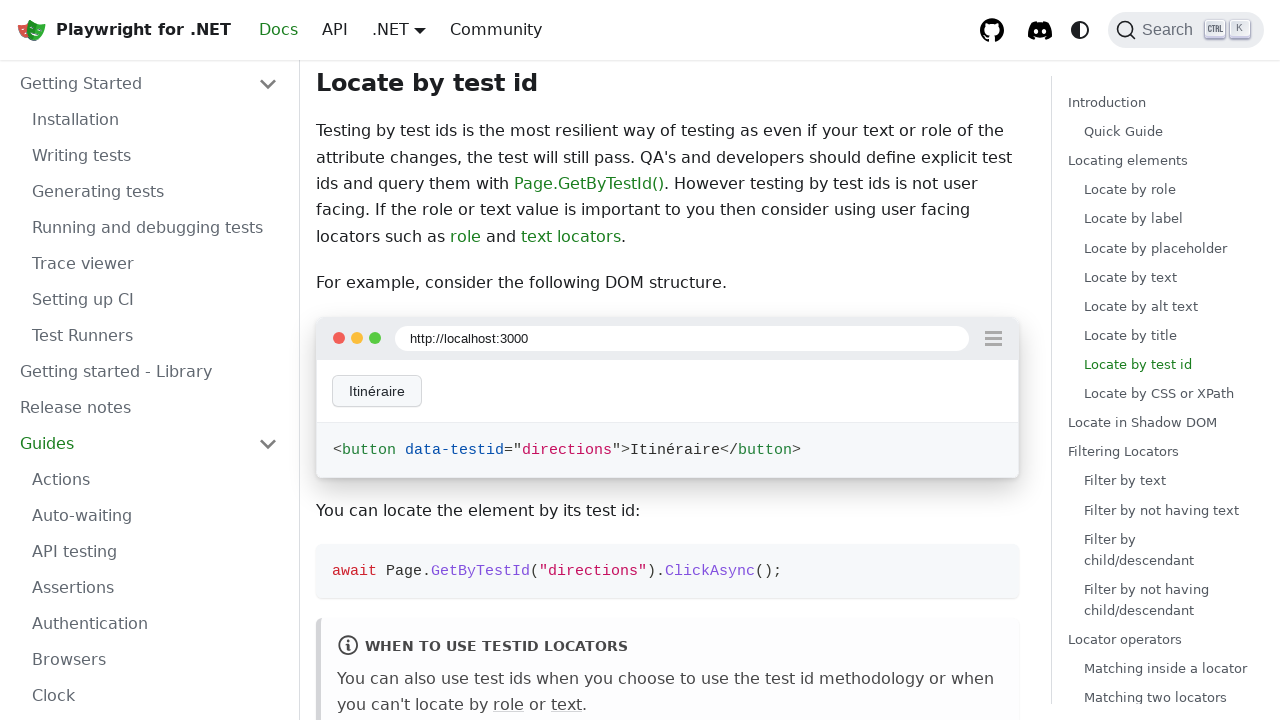